Navigates to a Brazilian government transparency portal for public bids, filters results by date range and modality (Dispensa), and configures the page to display 300 elements per page.

Starting URL: https://transparencia.e-publica.net/epublica-portal/#/chapeco/portal/compras/licitacaoTable

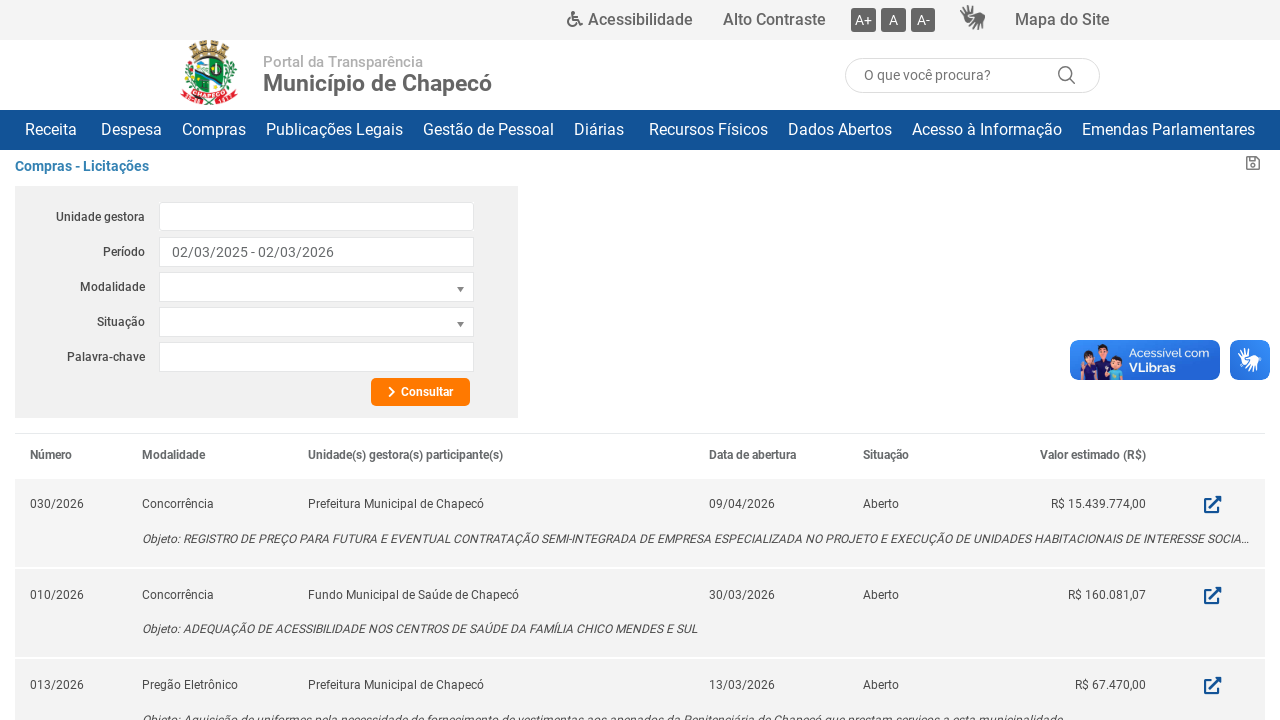

Waited for page to load and initial elements to be present
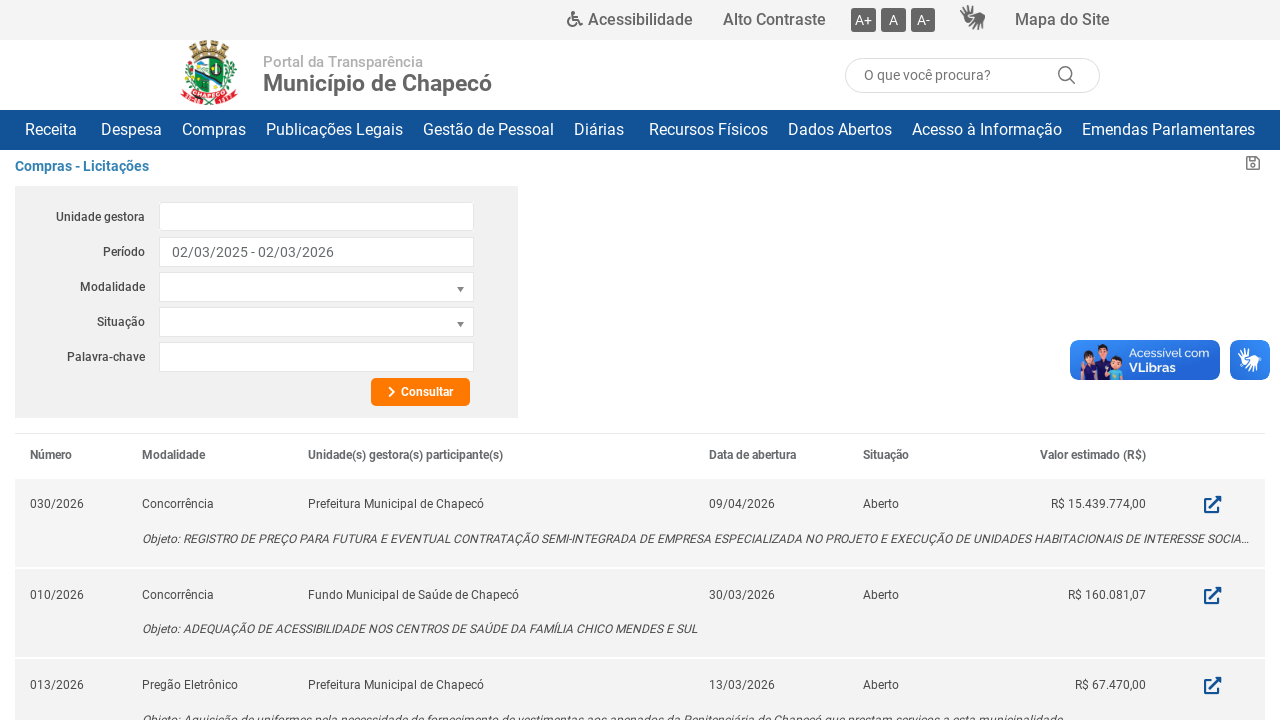

Waited for date filter button to be present
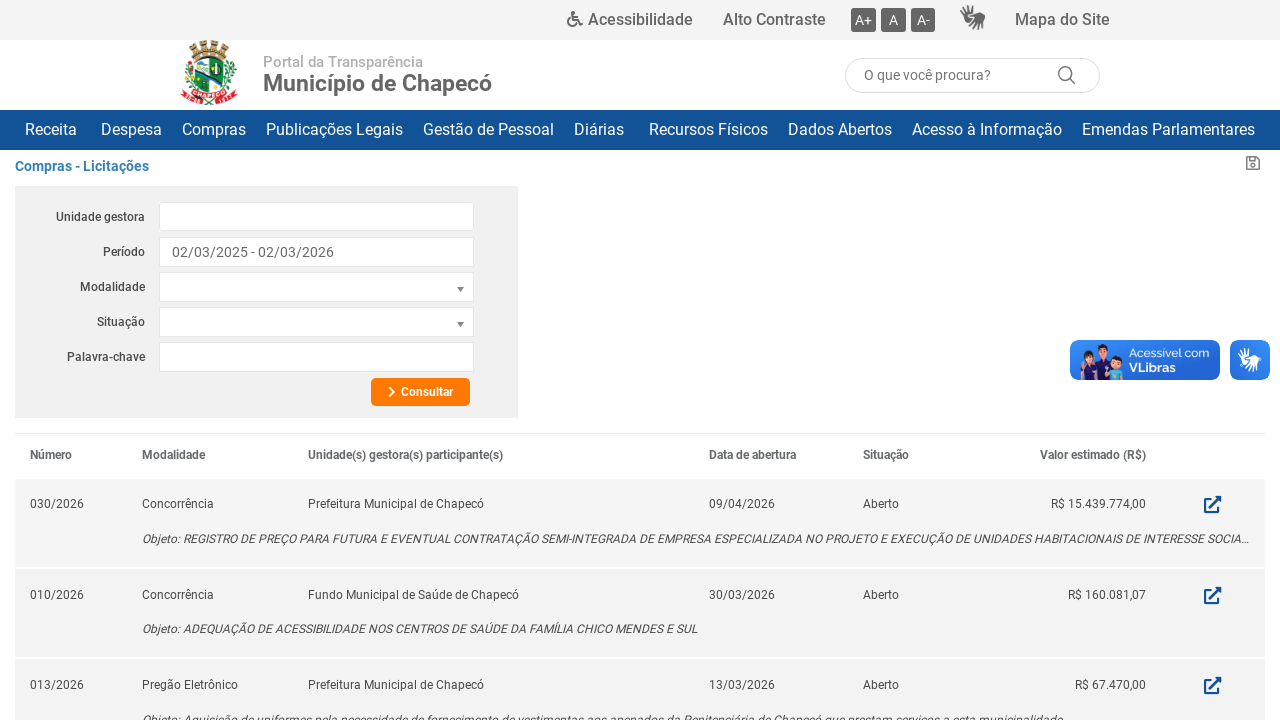

Clicked date filter button to open date picker at (316, 252) on xpath=/html/body/div[1]/div/portal-shell/section/div/div[1]/div/div/div/div[2]/d
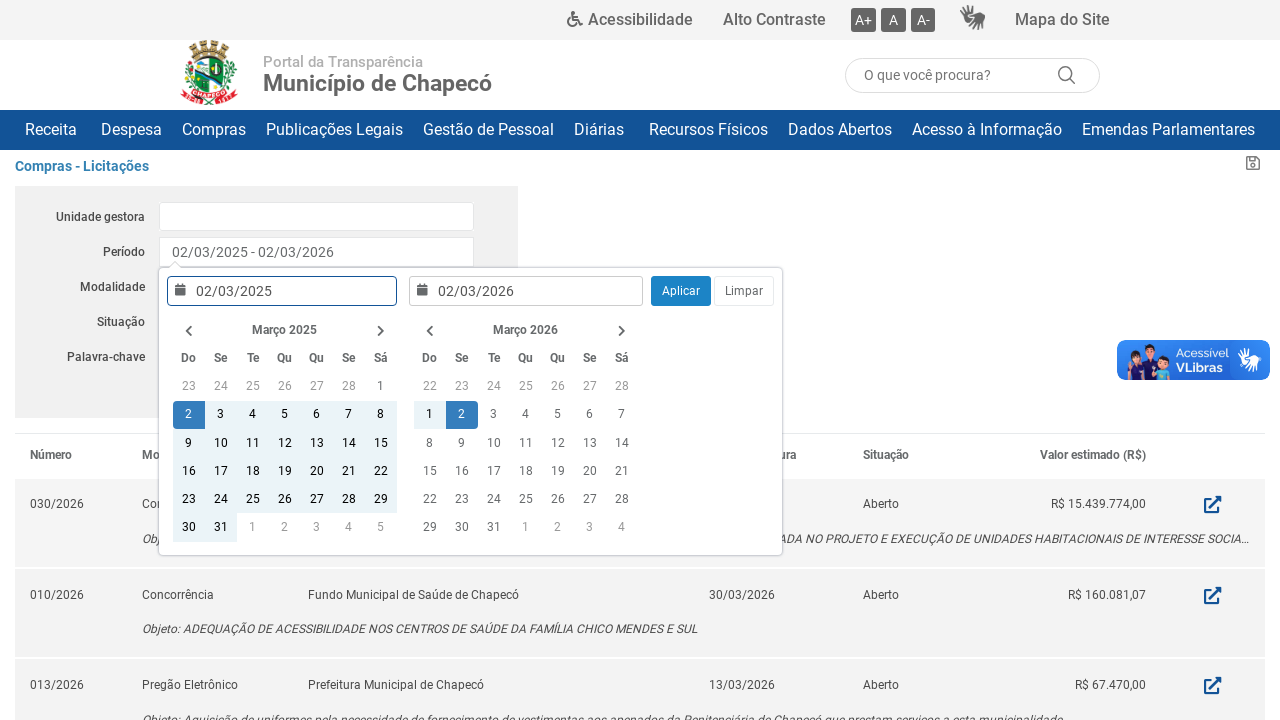

Clicked on start date input field at (282, 291) on xpath=/html/body/div[4]/div[1]/div[1]/input
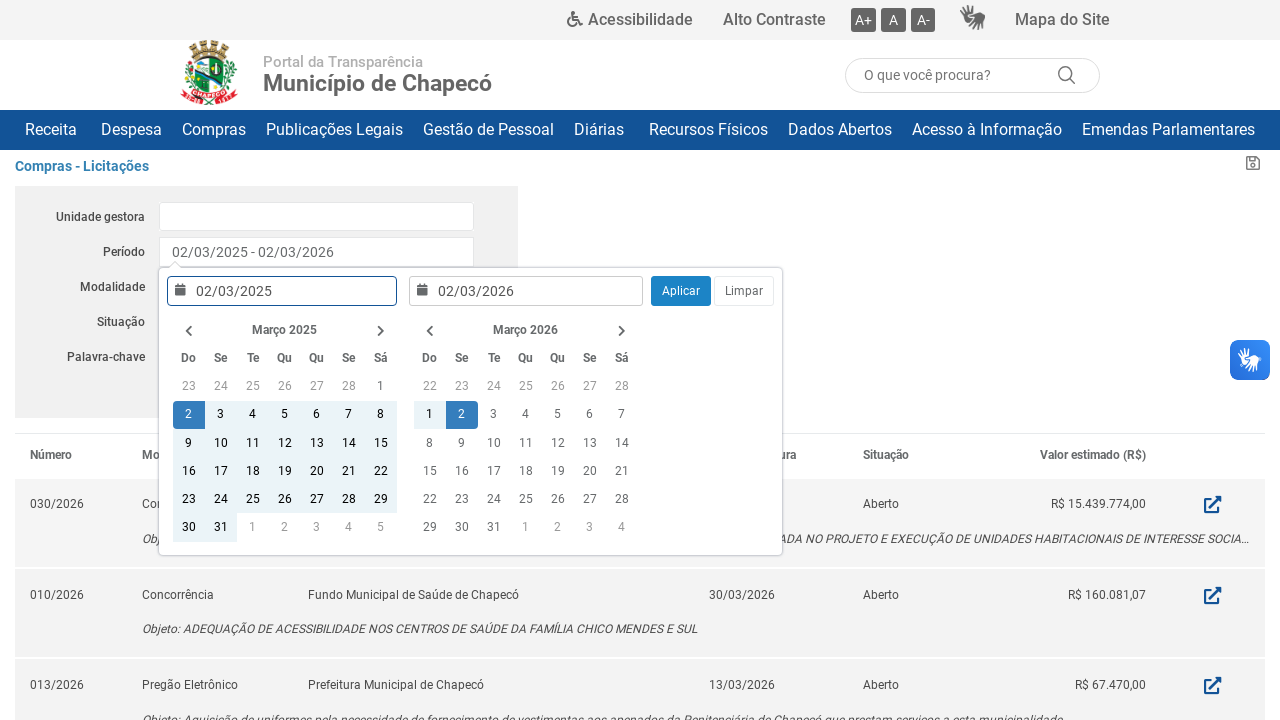

Filled start date field with '01/01/2024' on xpath=/html/body/div[4]/div[1]/div[1]/input
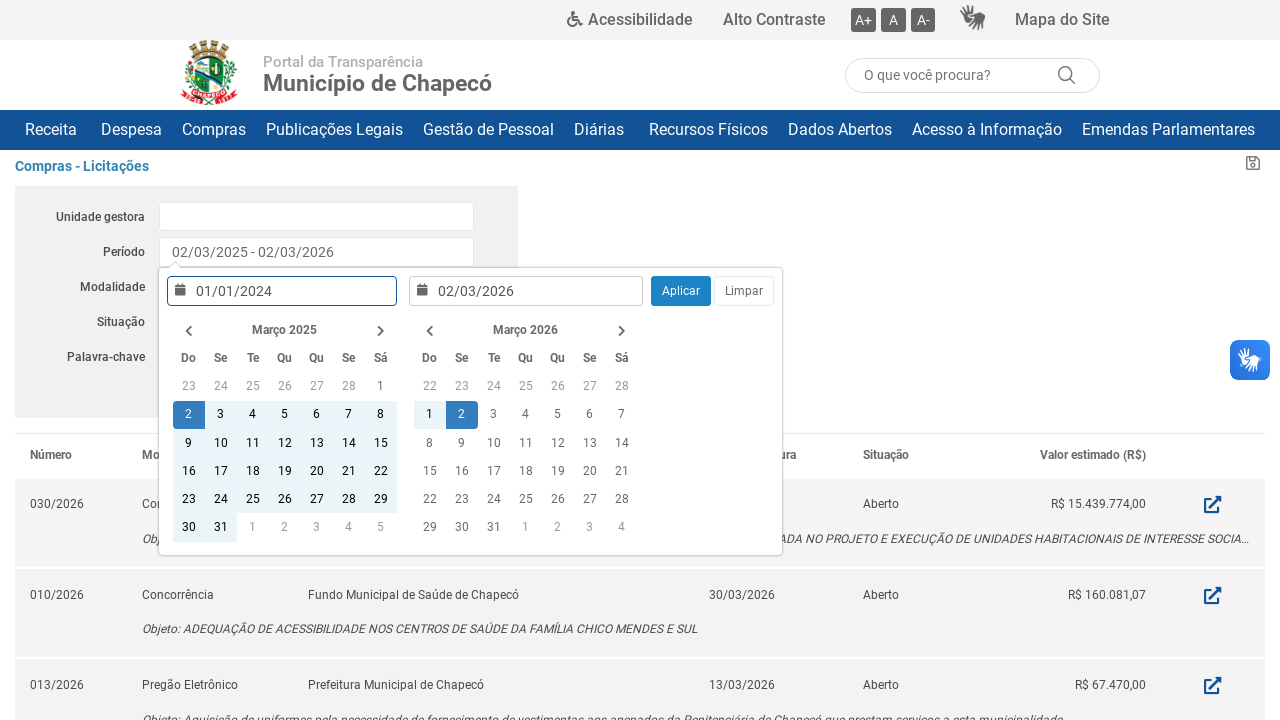

Clicked confirm button to apply date filter at (681, 291) on xpath=/html/body/div[4]/div[3]/div/button[1]
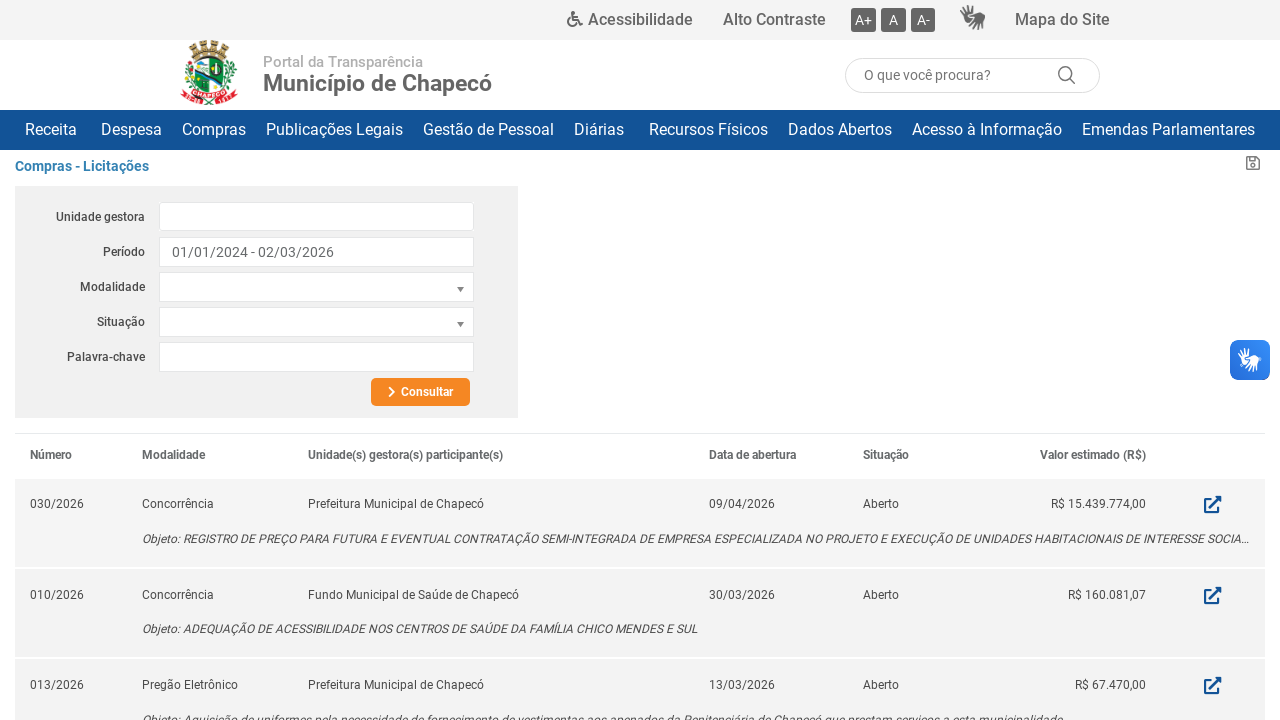

Waited for modality dropdown button to be present
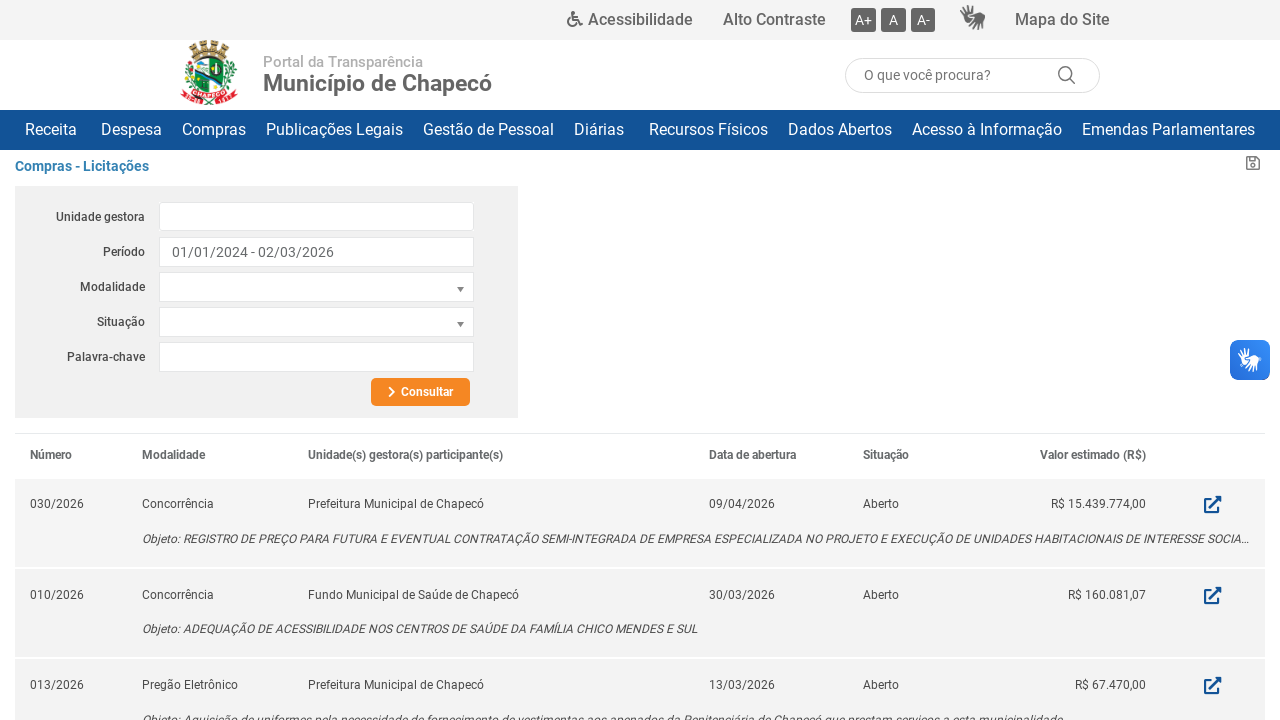

Clicked modality dropdown button to open options at (316, 287) on xpath=/html/body/div[1]/div/portal-shell/section/div/div[1]/div/div/div/div[2]/d
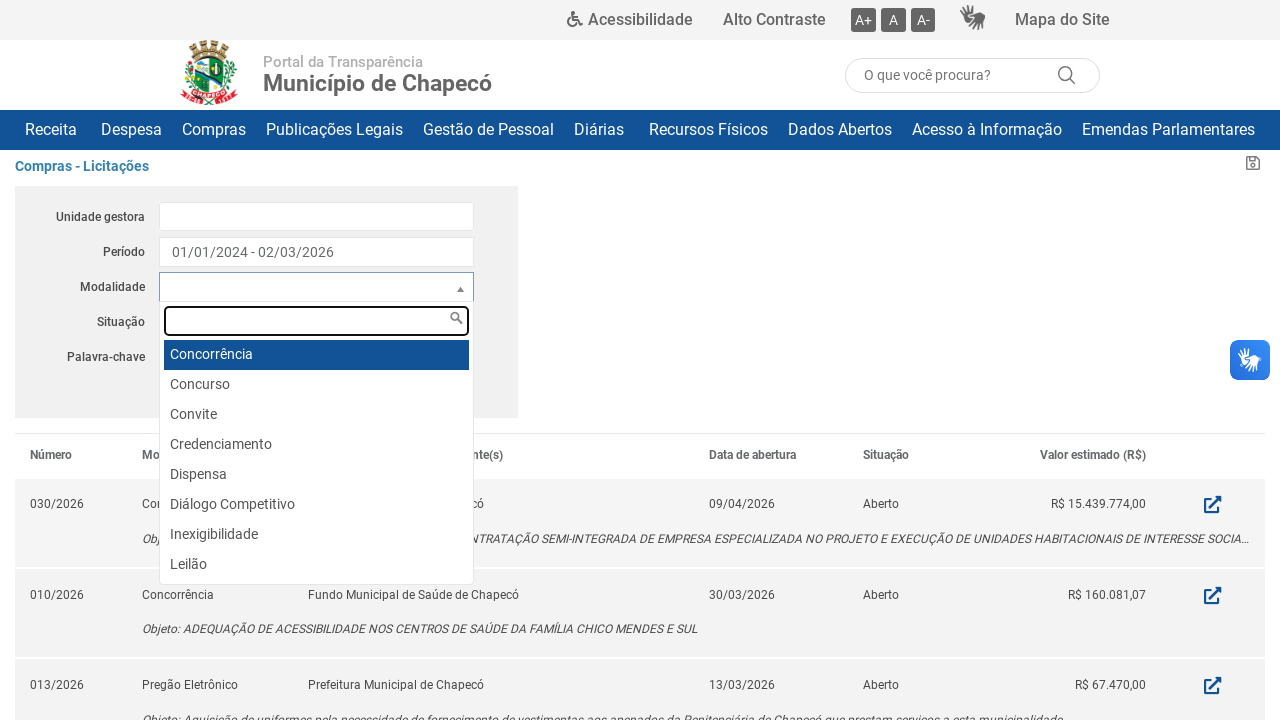

Waited for modality options list to be present
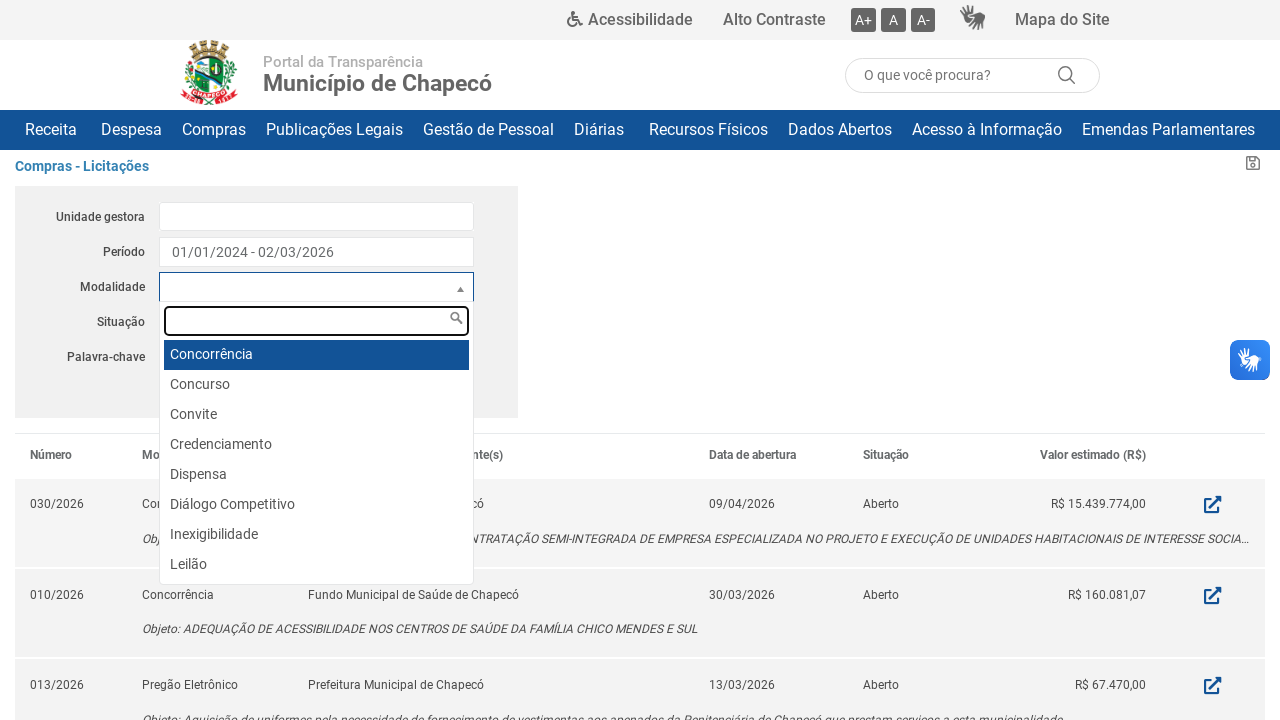

Clicked on 'Dispensa' modality option (5th item in list) at (316, 475) on xpath=/html/body/div[1]/div/portal-shell/section/div/div[1]/div/div/div/div[2]/d
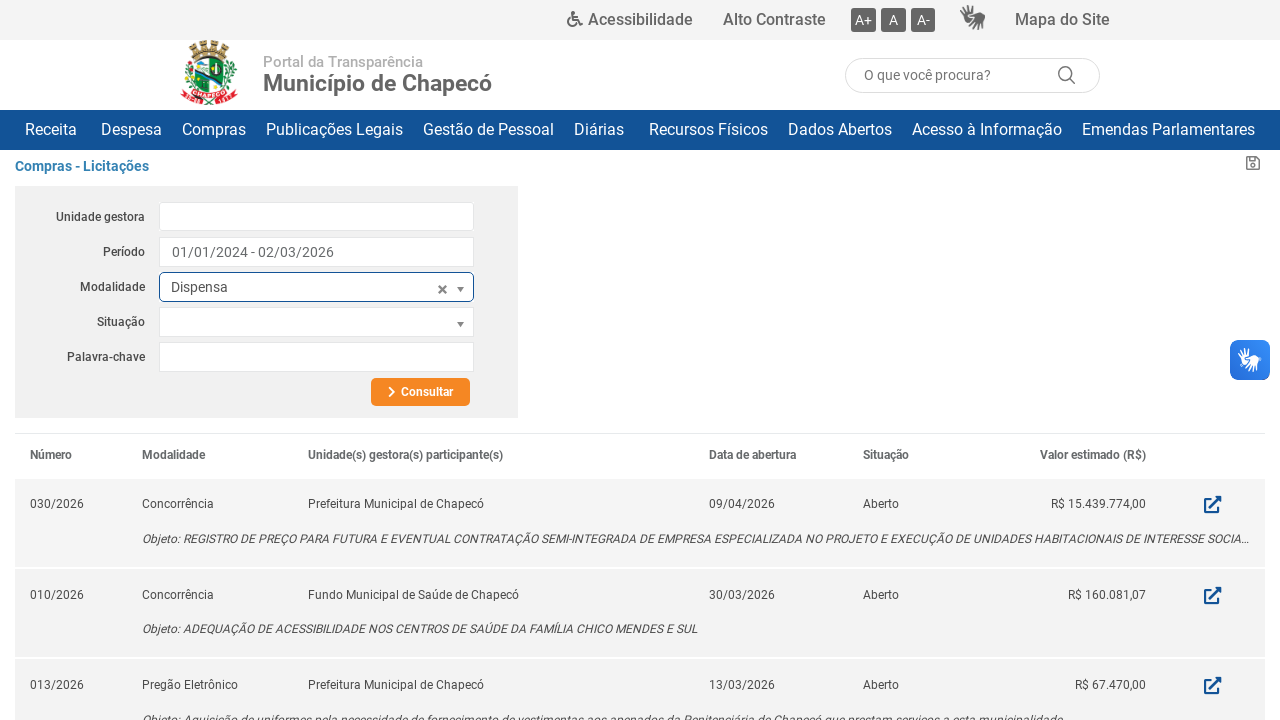

Clicked search/query button to execute filters at (420, 392) on xpath=//*[@id='page-top']/div[1]/div/portal-shell/section/div/div[1]/div/div/div
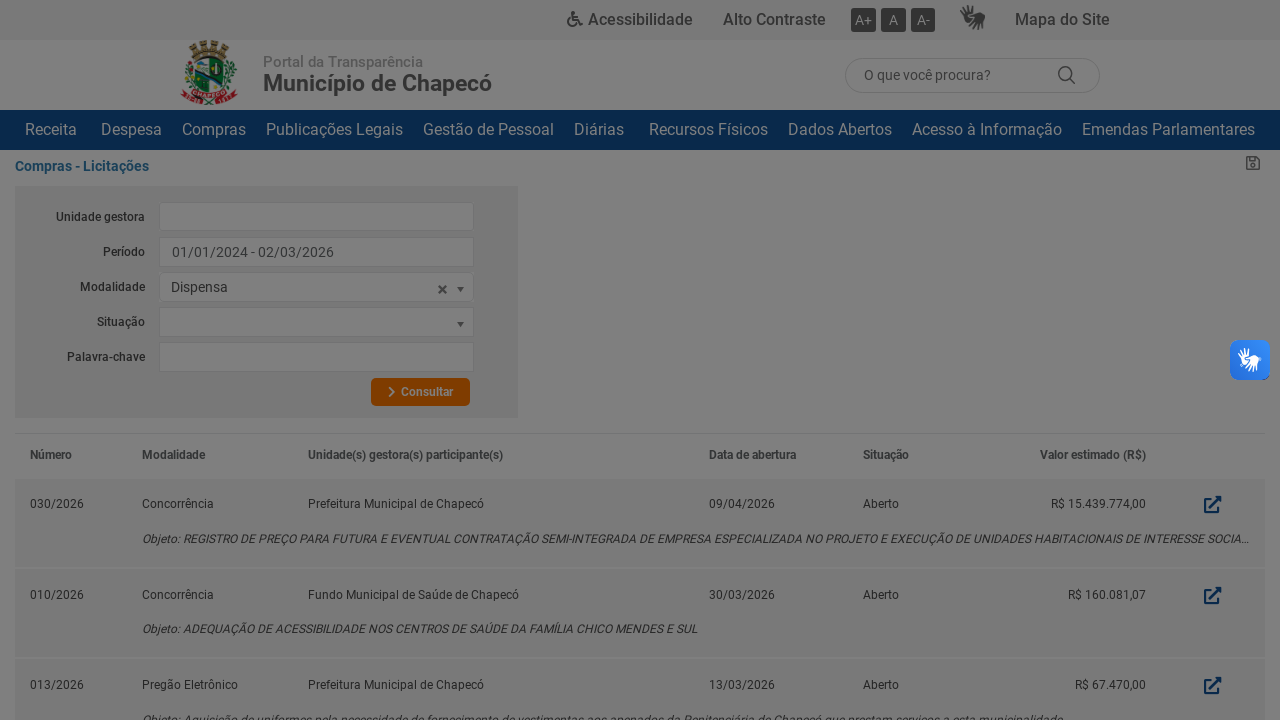

Waited for search results to load
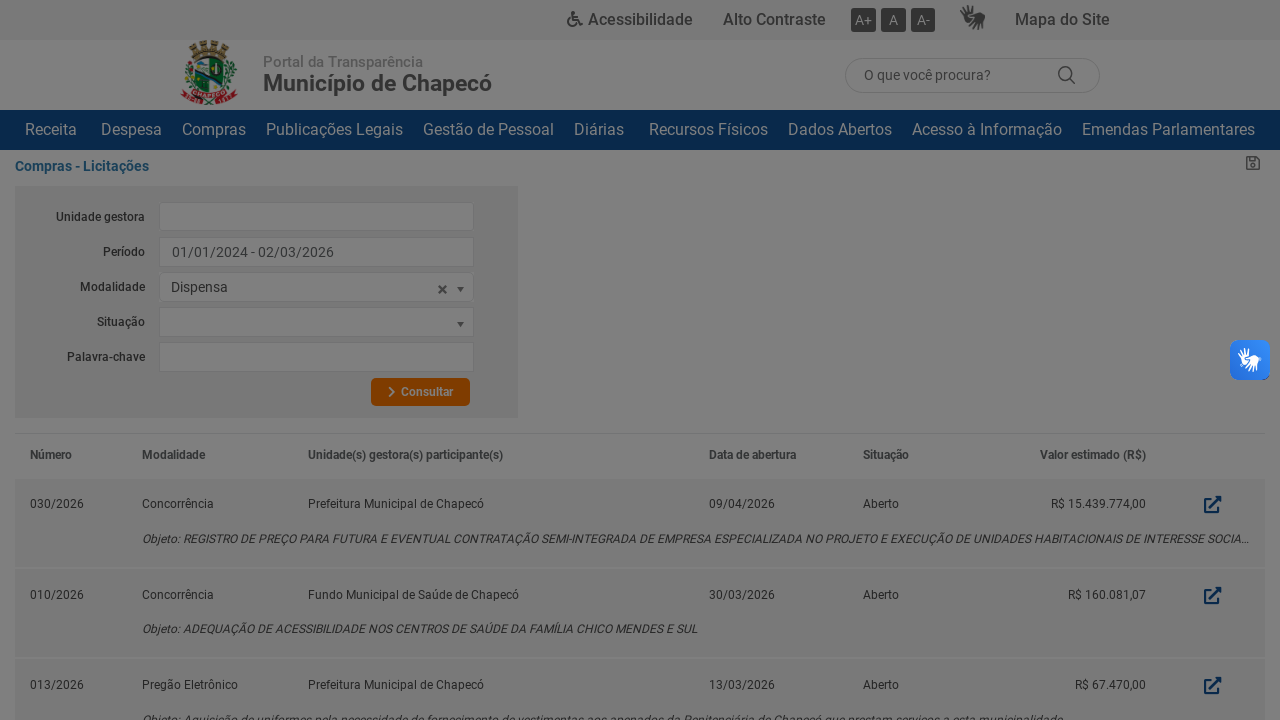

Clicked elements per page dropdown button at (71, 360) on xpath=//*[@id='page-top']/div[1]/div/portal-shell/section/div/div[1]/div/div/div
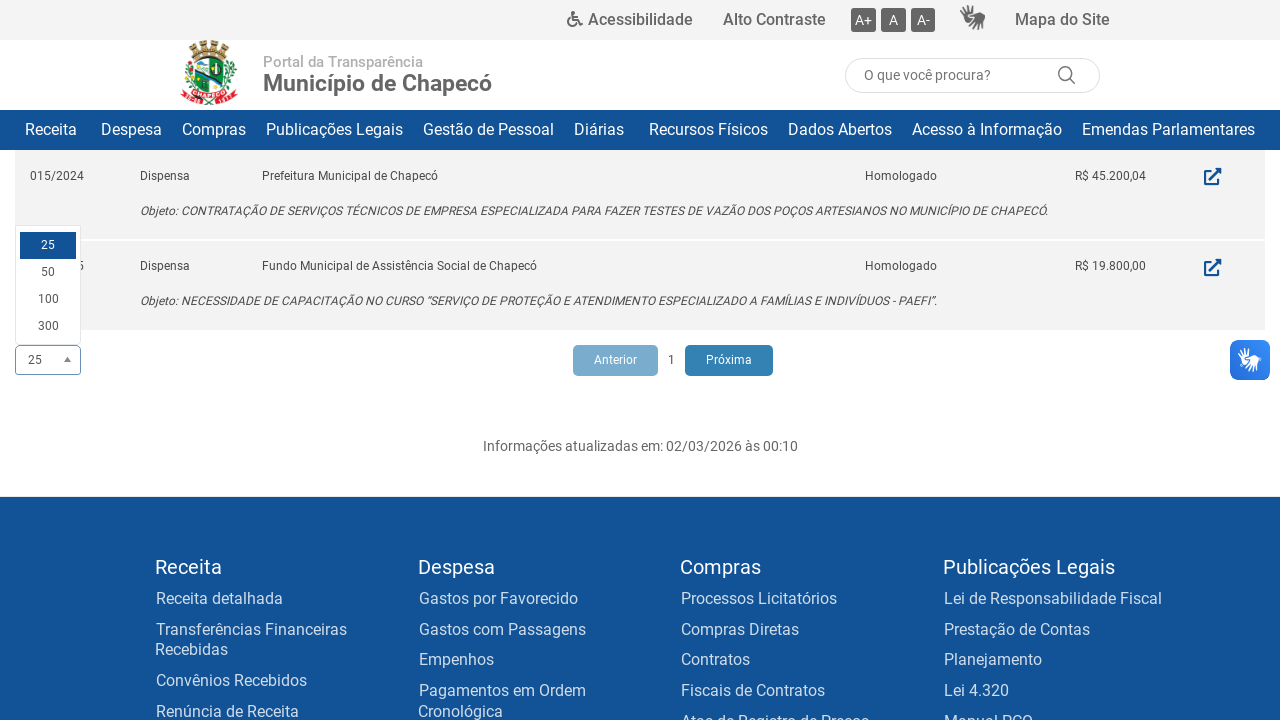

Selected option to display 300 elements per page at (48, 327) on xpath=//*[@id='page-top']/div[1]/div/portal-shell/section/div/div[1]/div/div/div
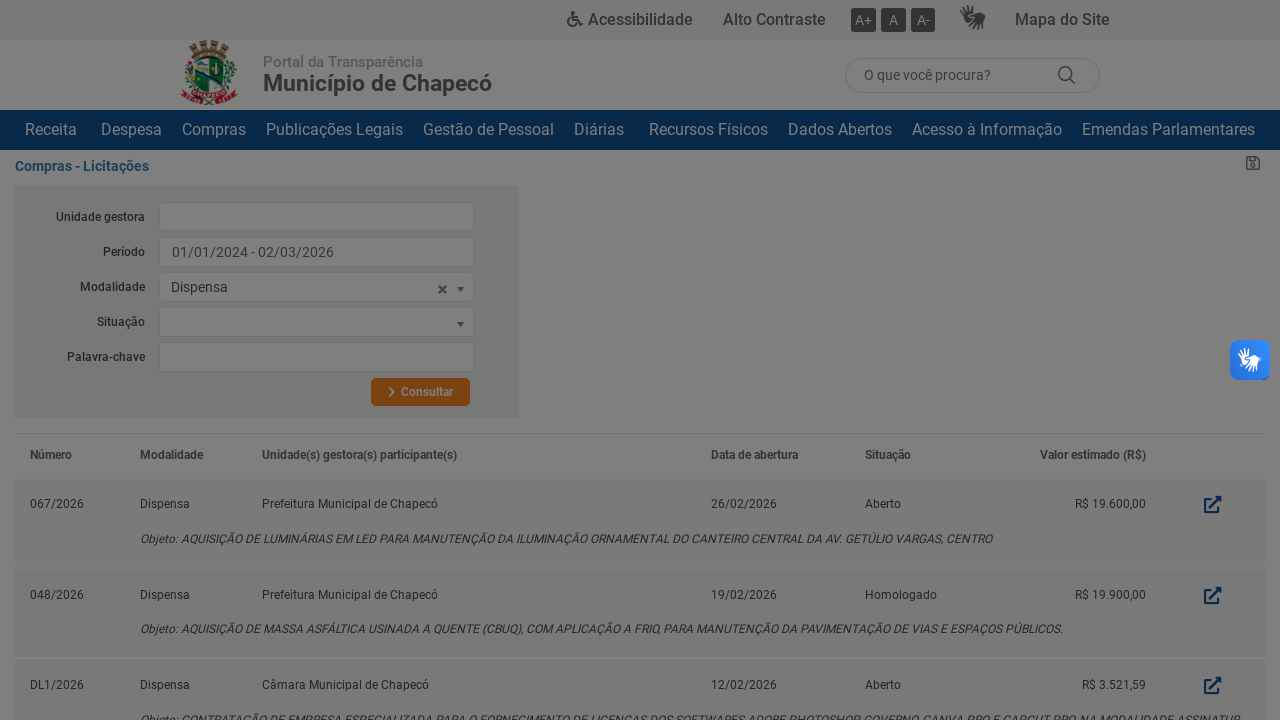

Waited for results table to update with 300 elements per page
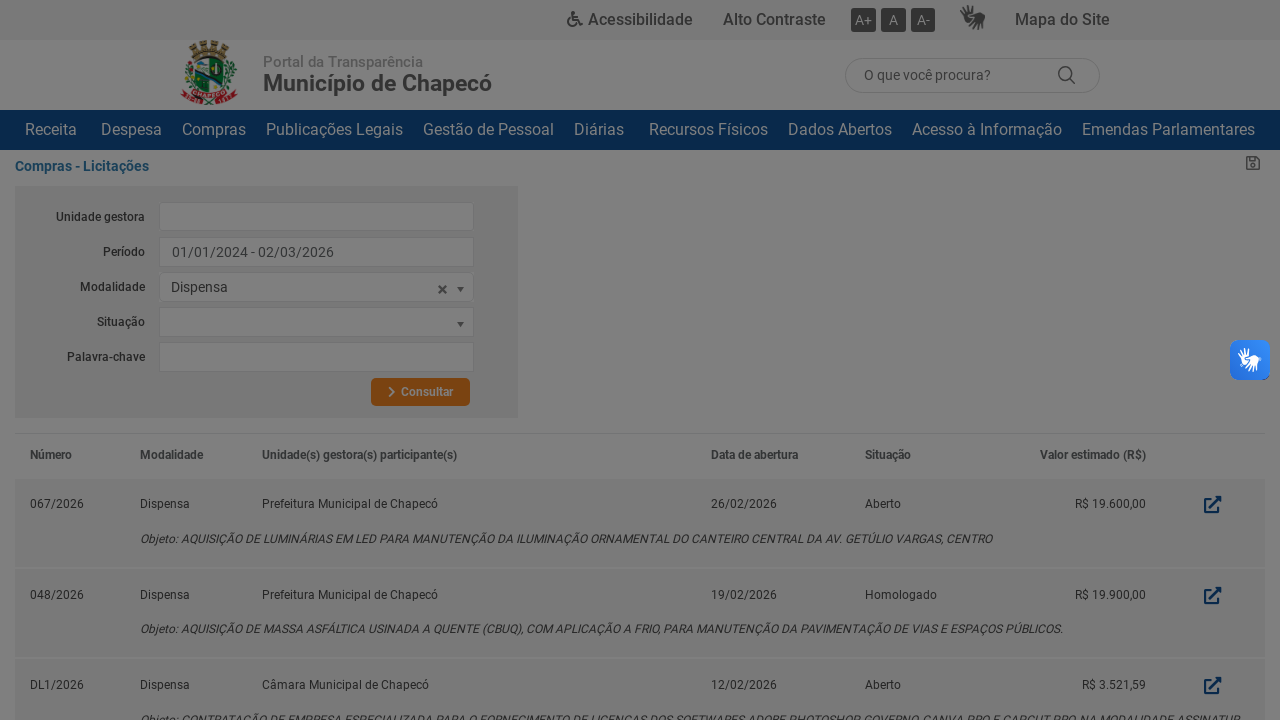

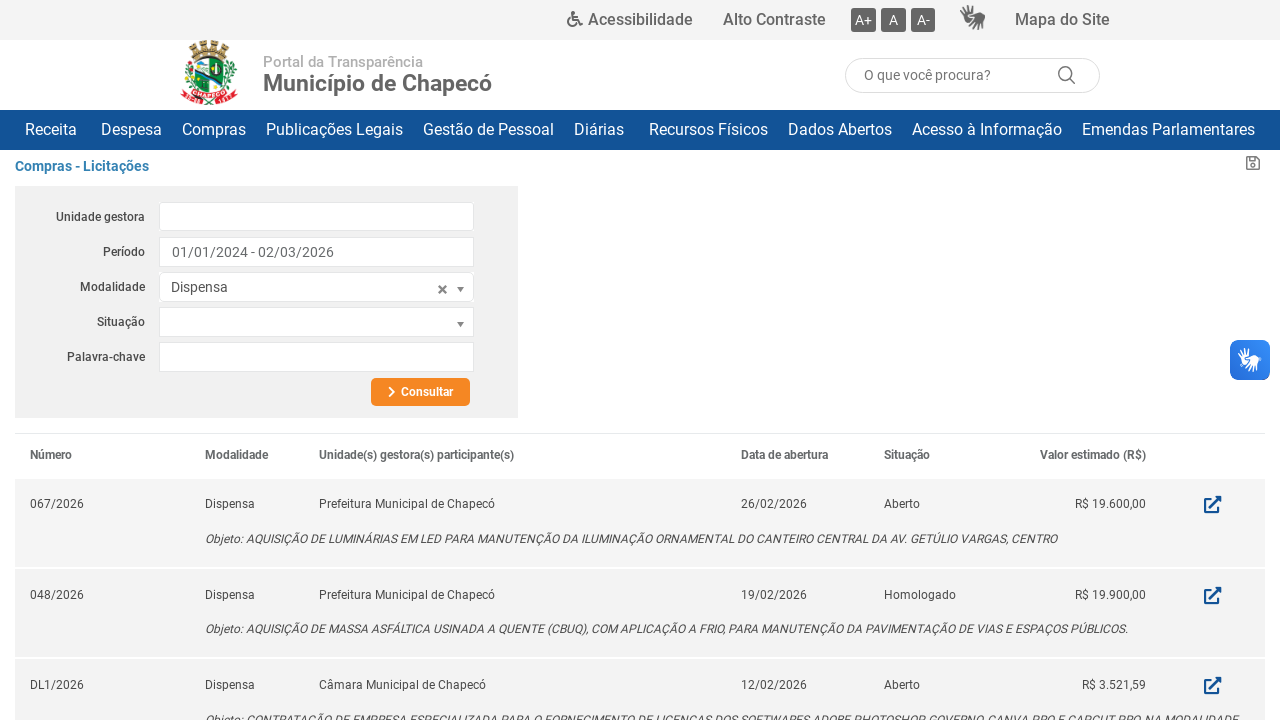